Tests dropdown functionality by selecting the second option (index 2) from a simple dropdown menu

Starting URL: https://qa-practice.netlify.app/dropdowns

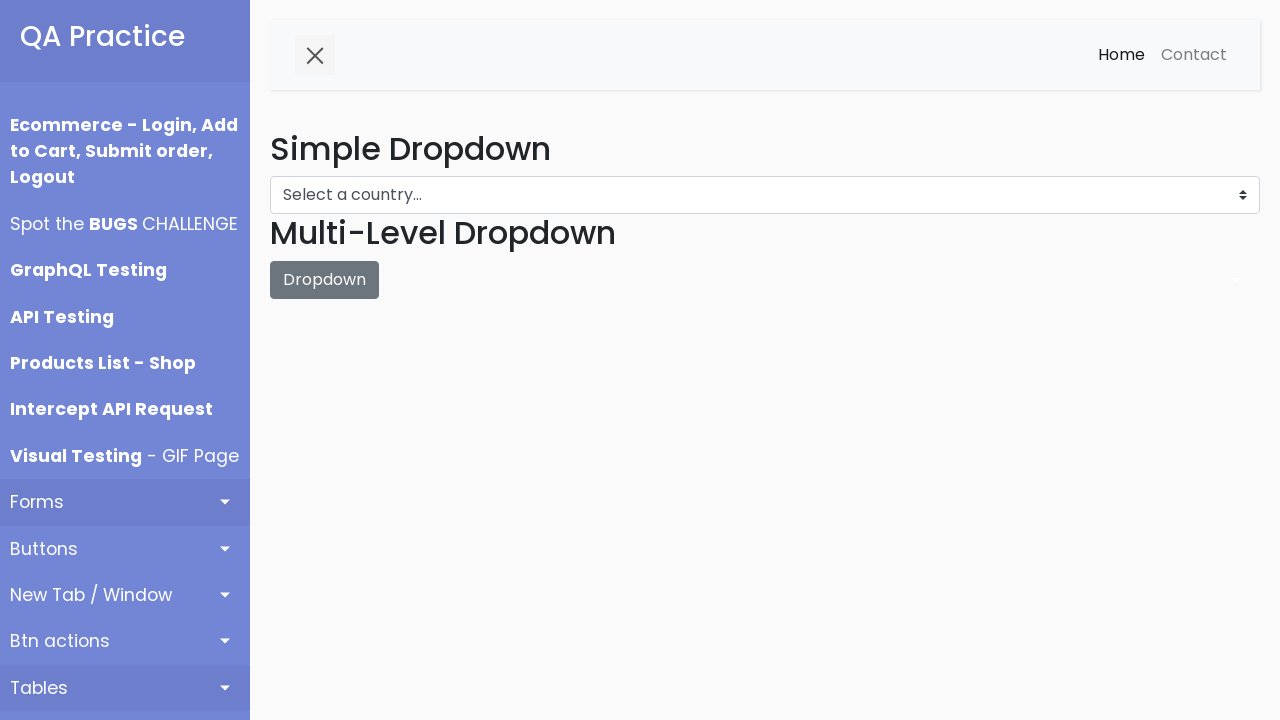

Navigated to dropdown test page
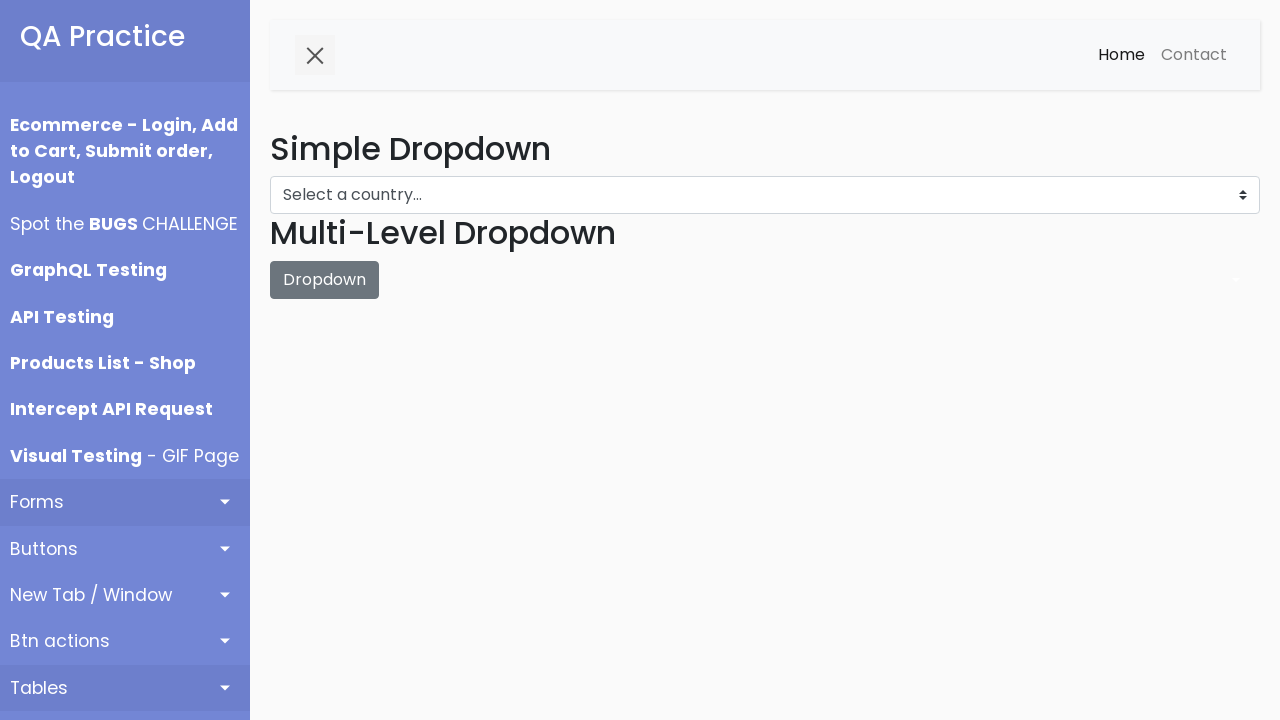

Selected the second option (index 2) from the dropdown menu on #dropdown-menu
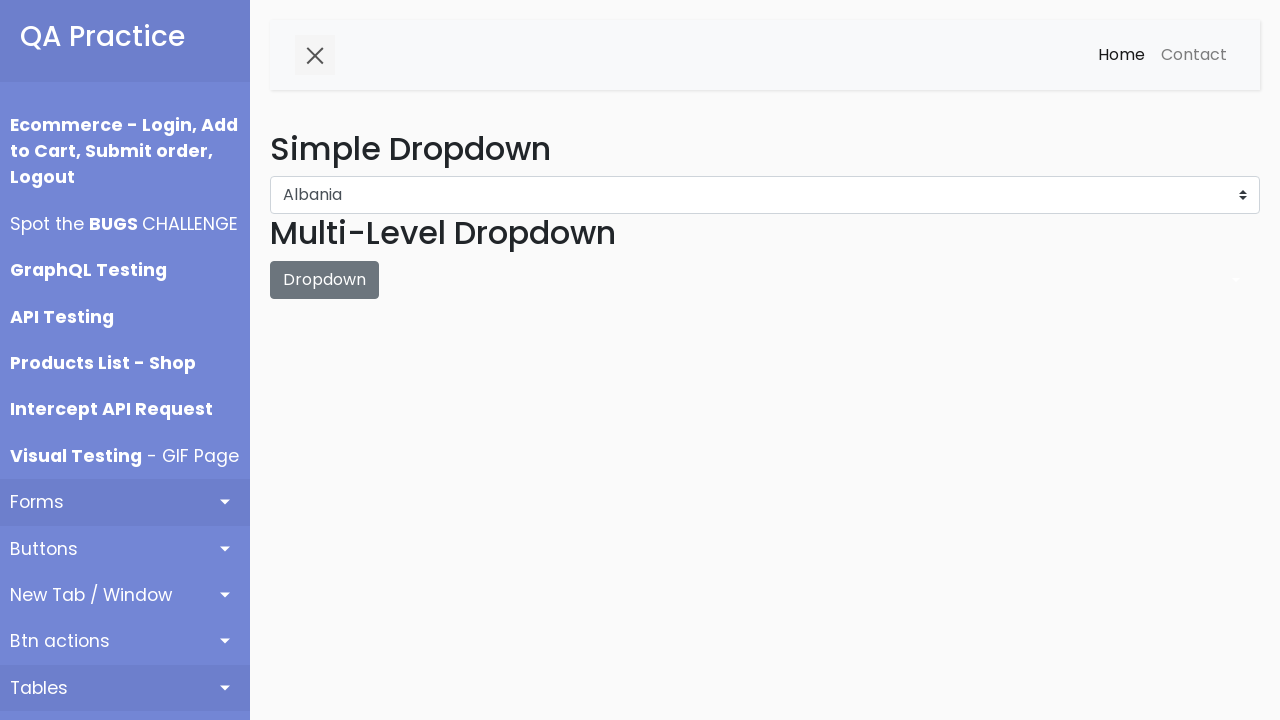

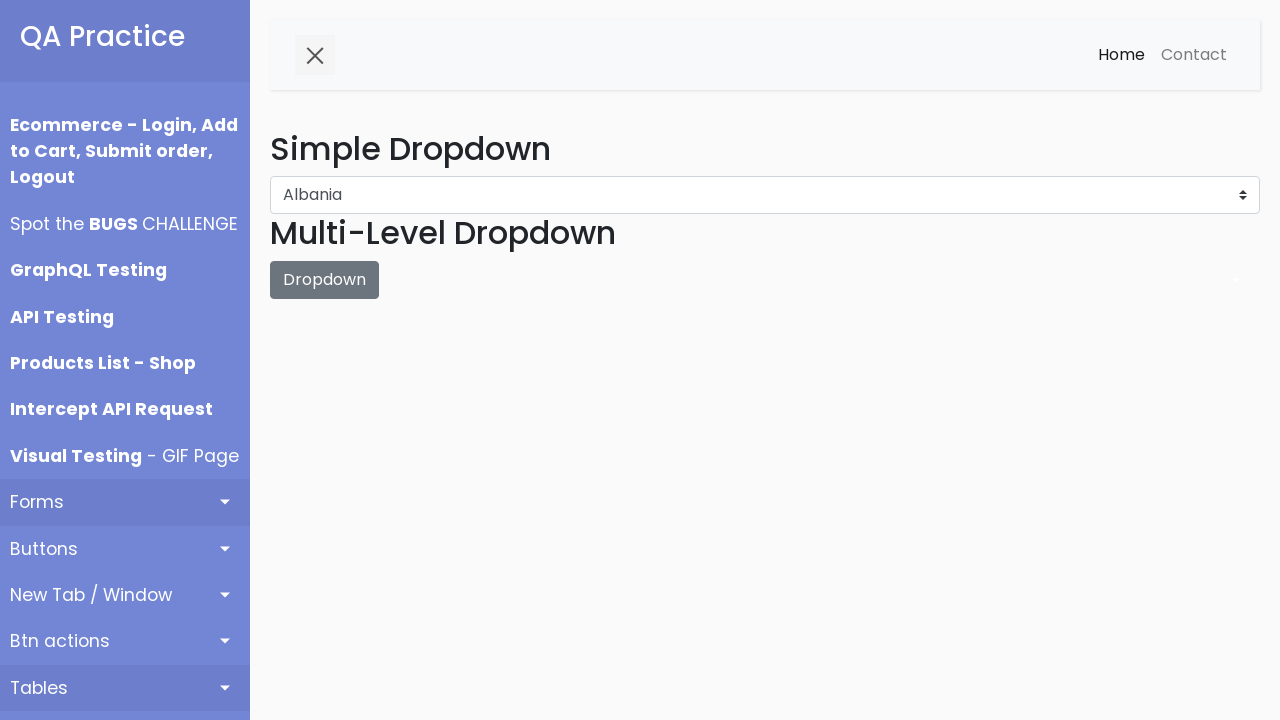